Tests window handling functionality by clicking a link to open a new window, switching between windows, and verifying content in each window

Starting URL: https://the-internet.herokuapp.com/windows

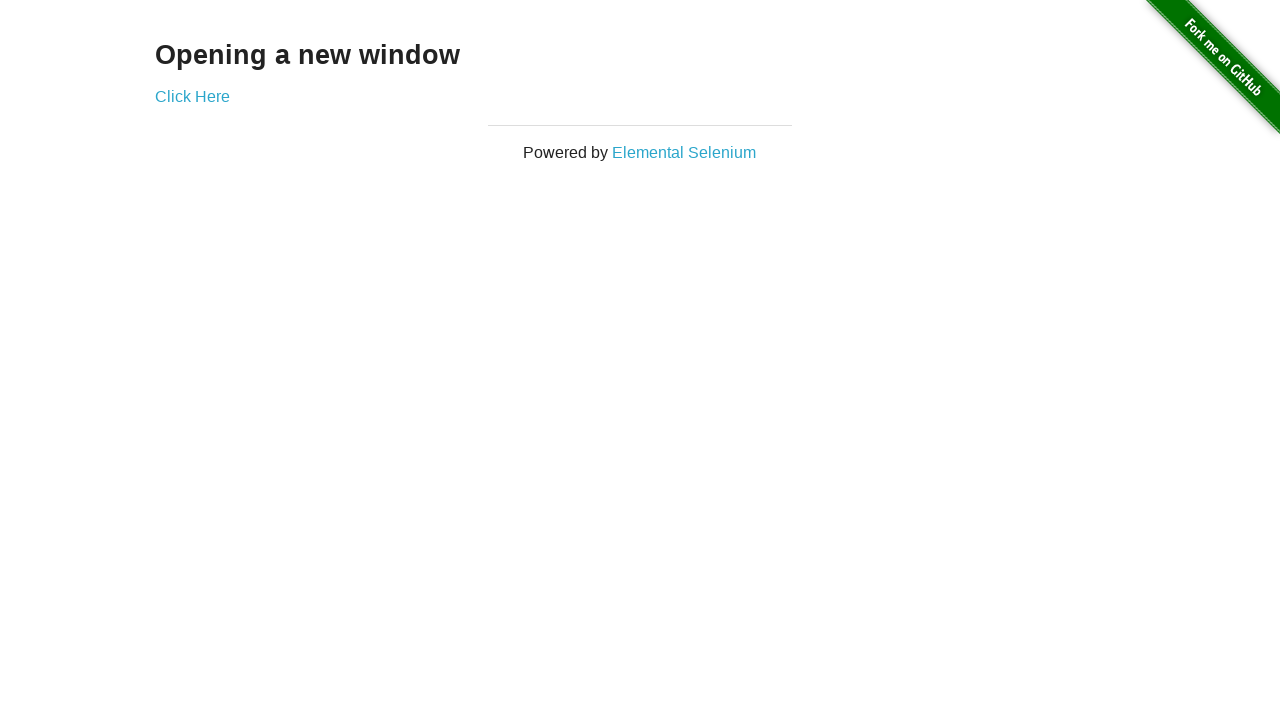

Waited for h3 element to load on initial page
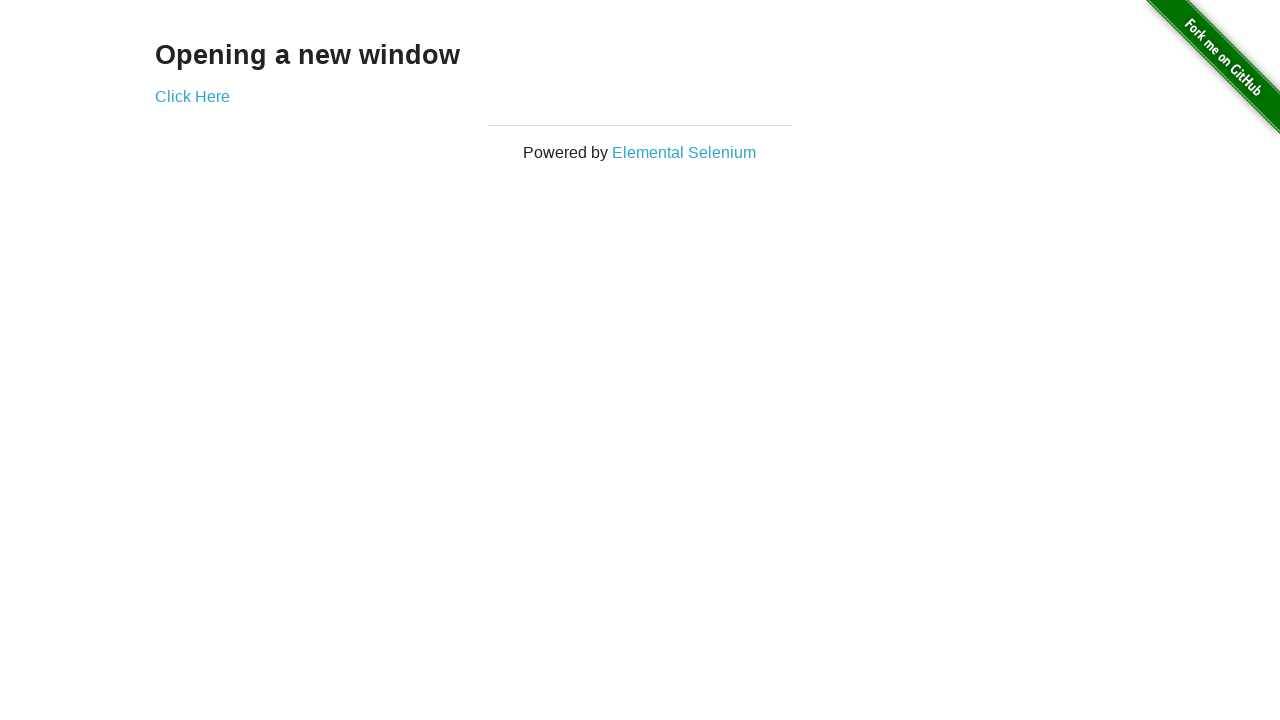

Retrieved initial page h3 text content
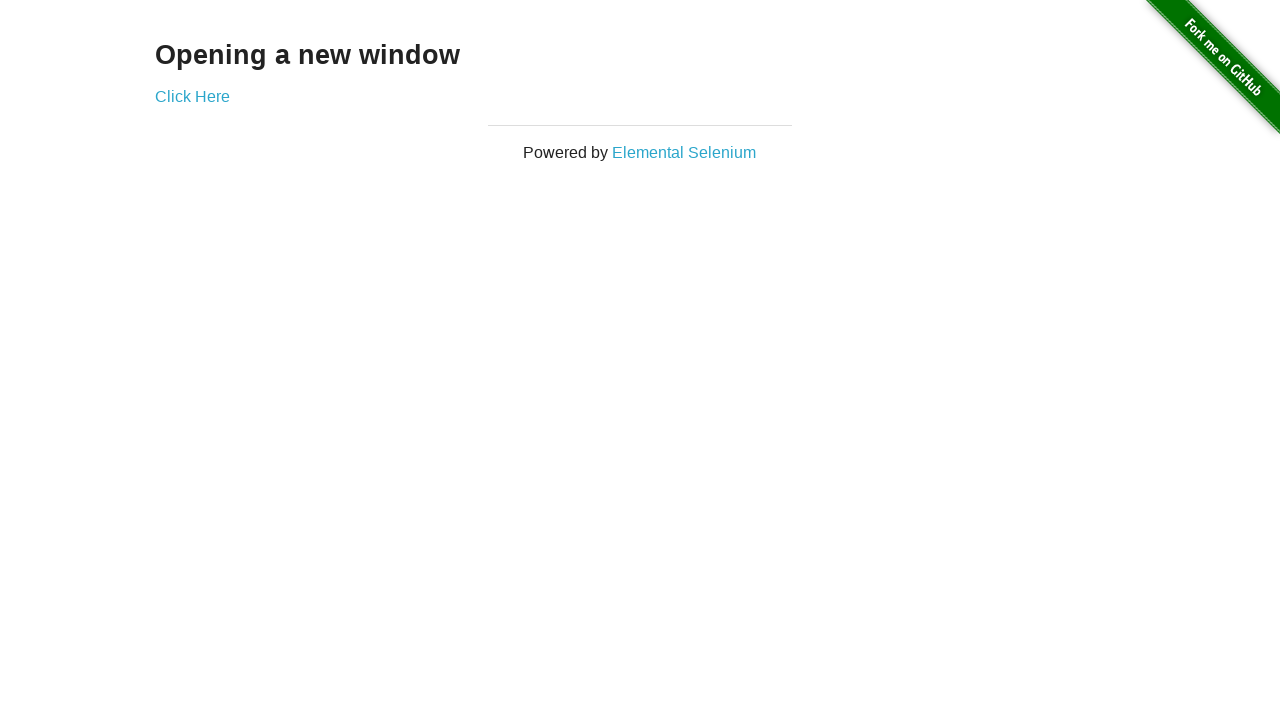

Verified initial page text is 'Opening a new window'
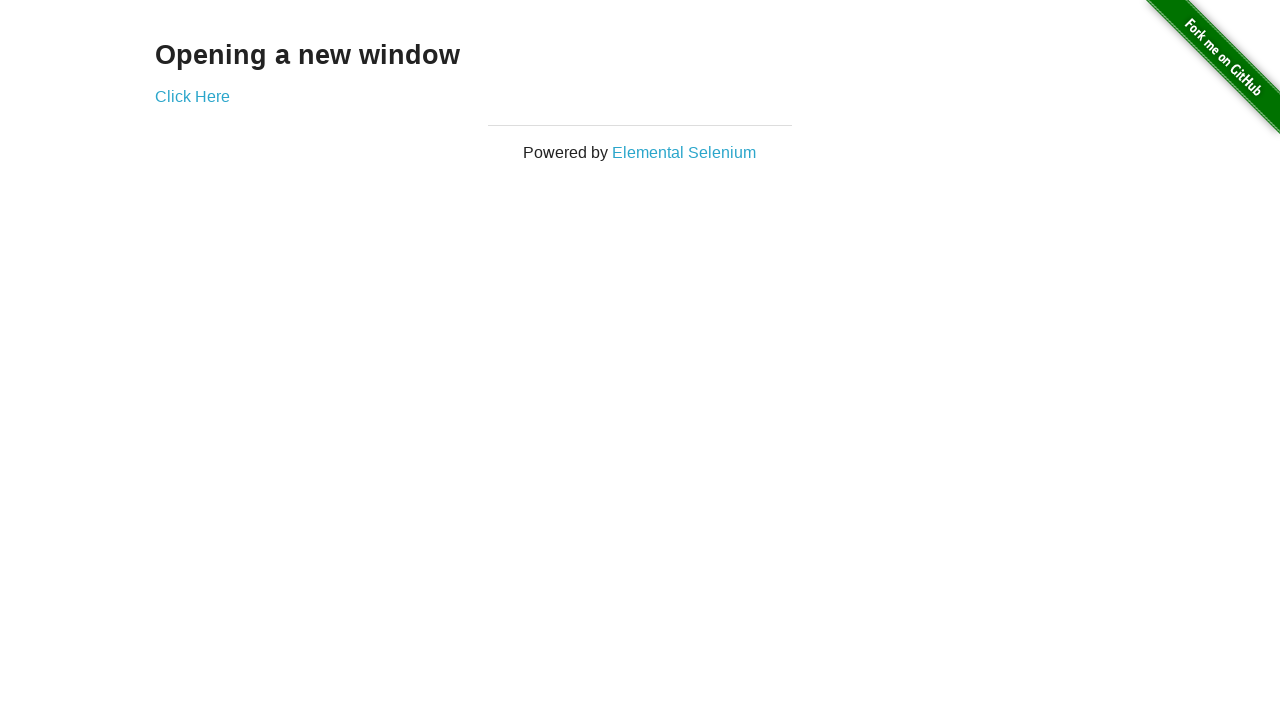

Retrieved initial page title
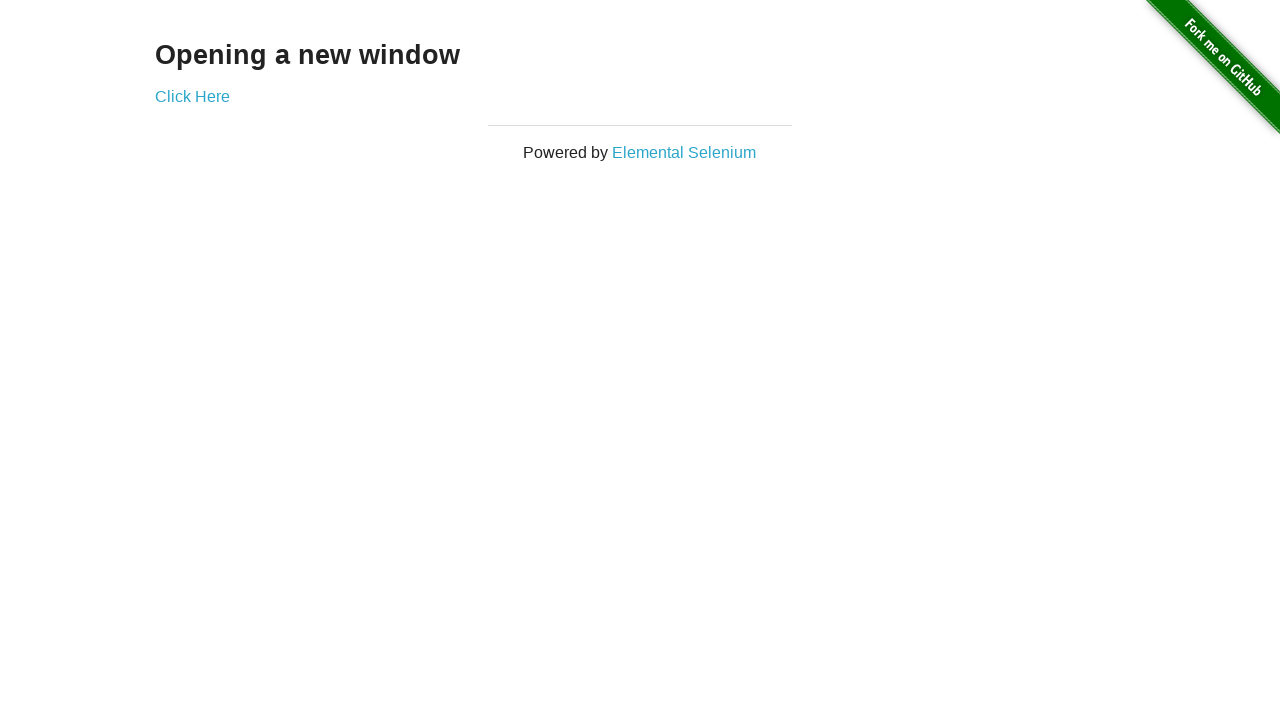

Verified initial page title is 'The Internet'
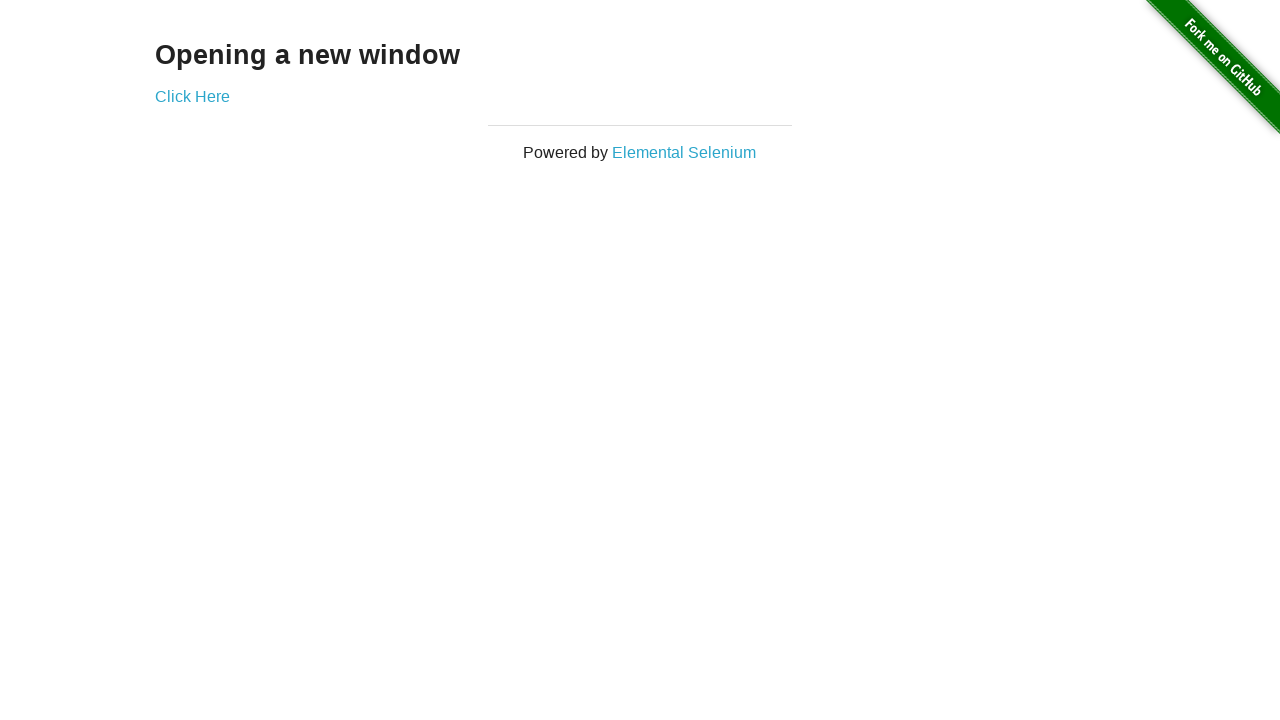

Clicked 'Click Here' link to open new window at (192, 96) on xpath=//a[text()='Click Here']
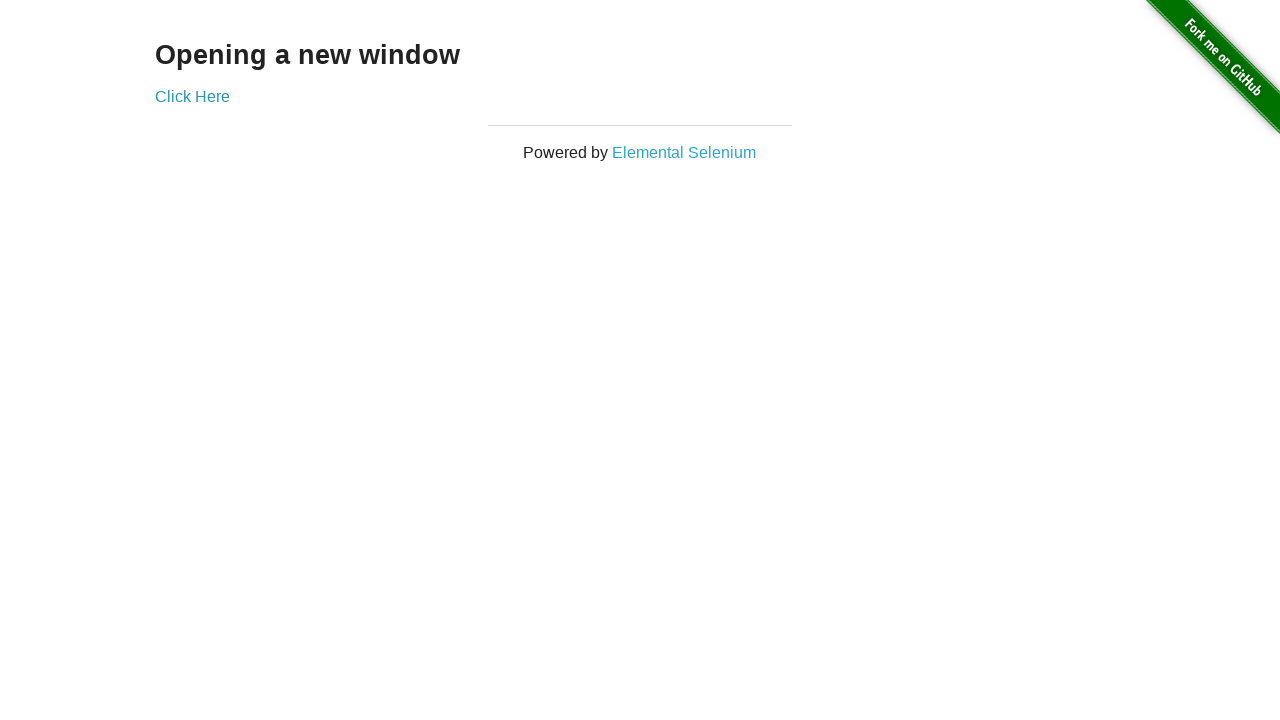

Captured new window page object
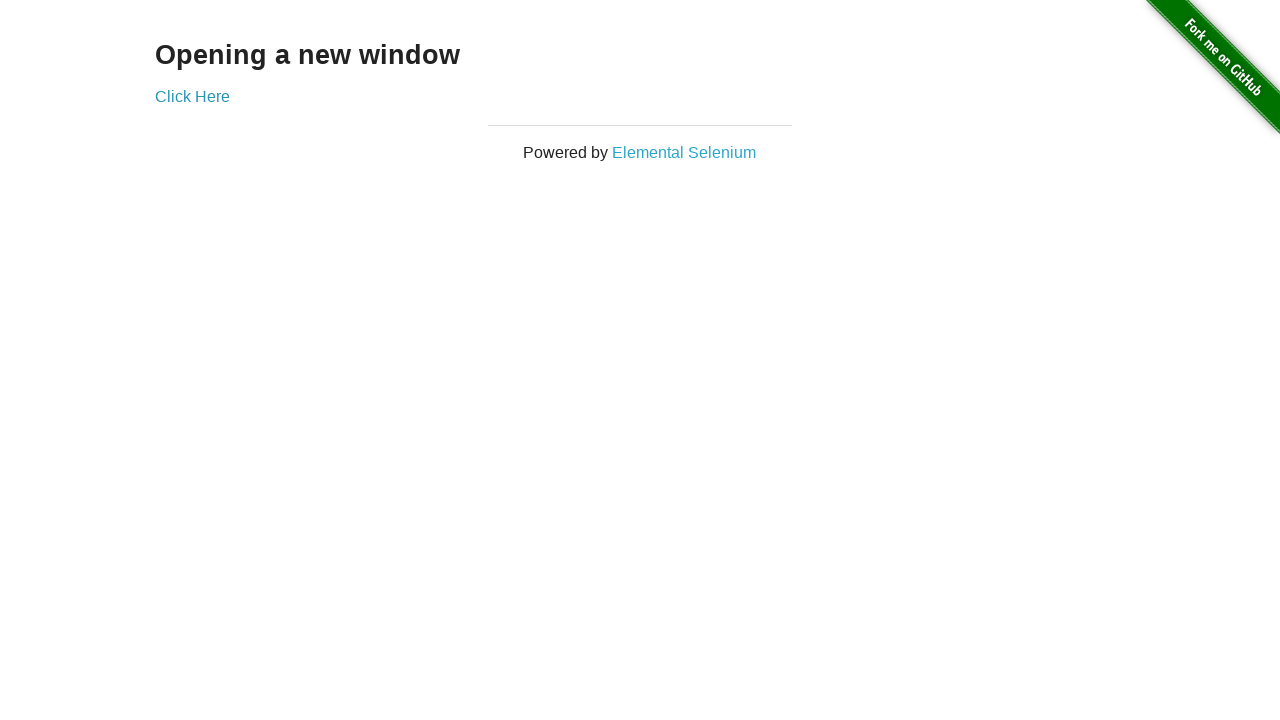

Waited for new window to fully load
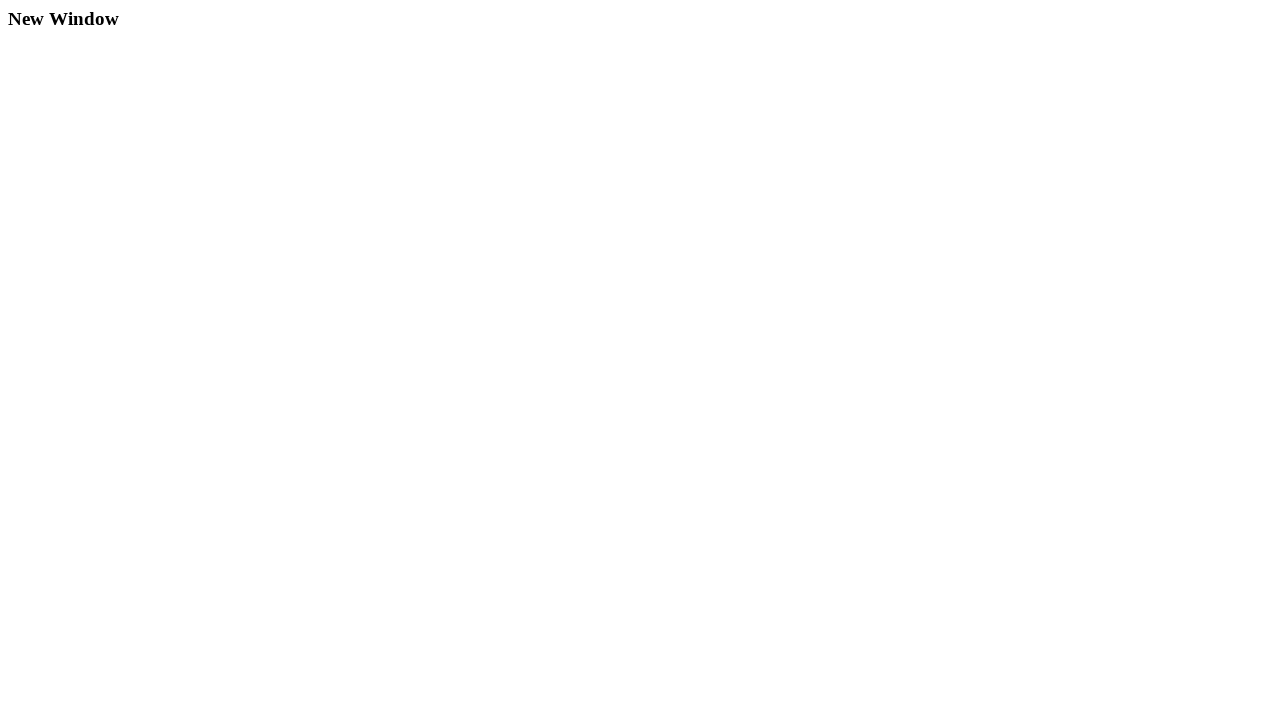

Retrieved new window title
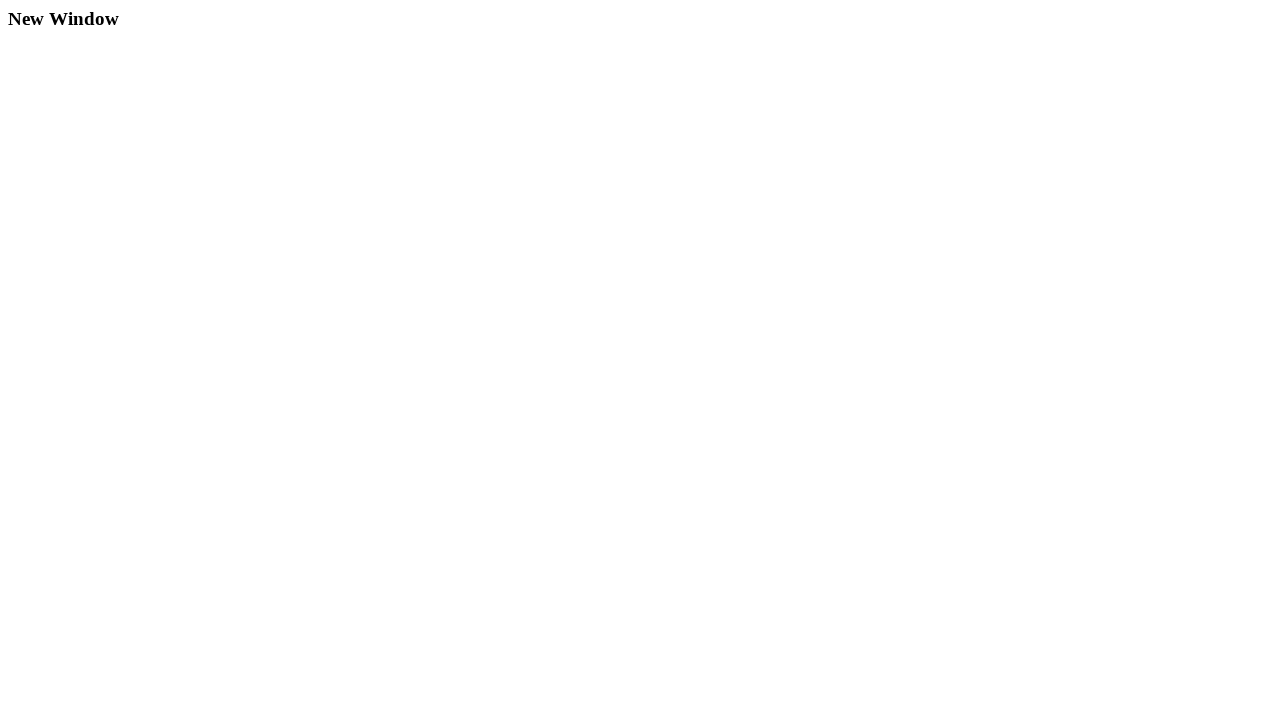

Verified new window title is 'New Window'
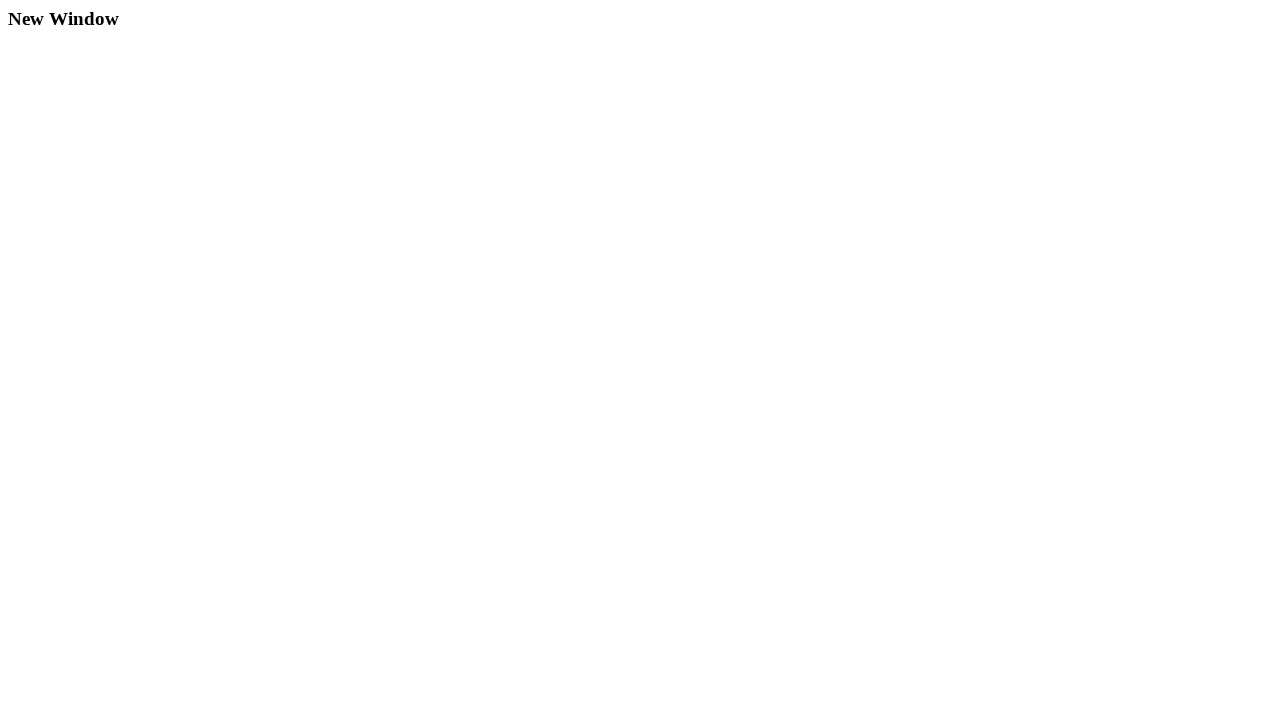

Waited for h3 element in new window
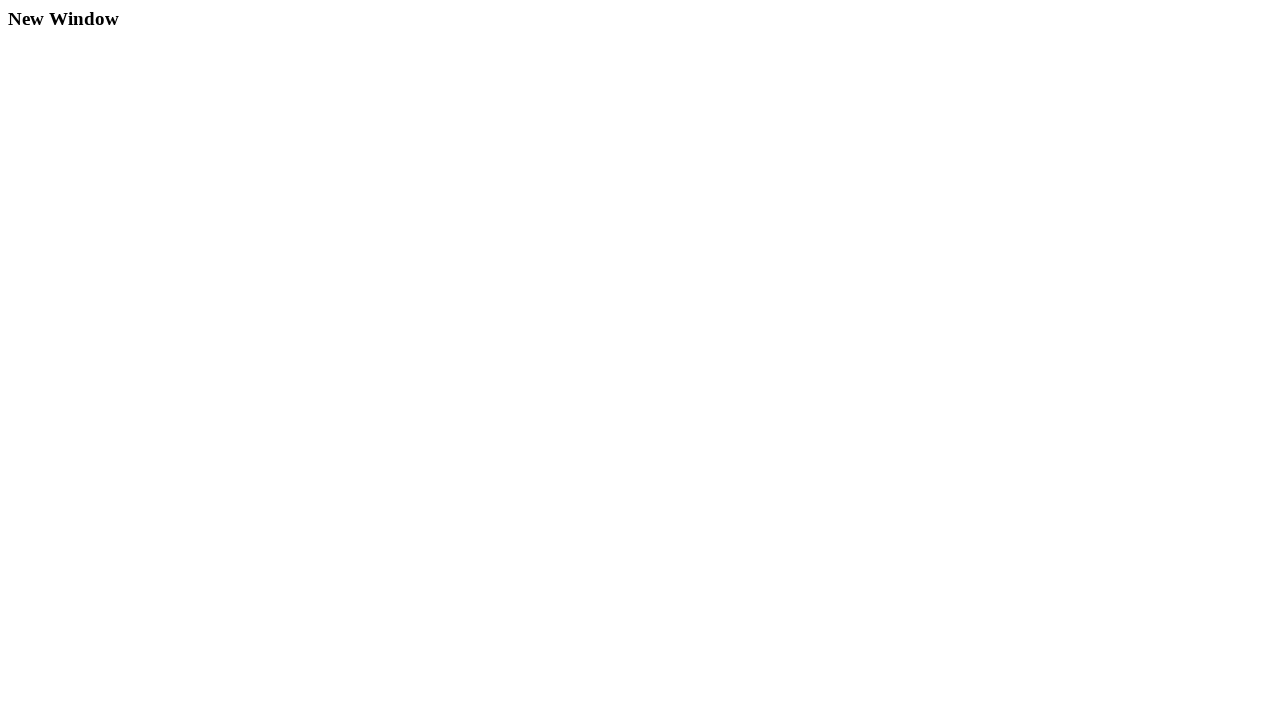

Retrieved new window h3 text content
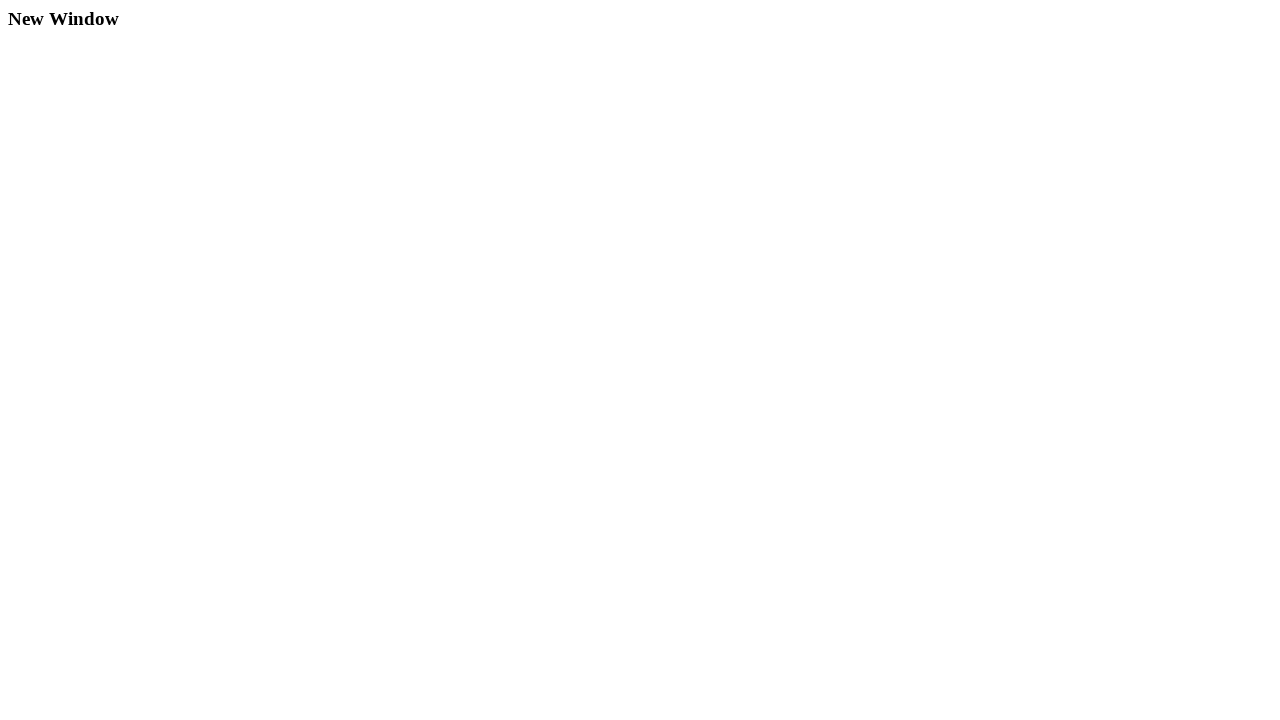

Verified new window text is 'New Window'
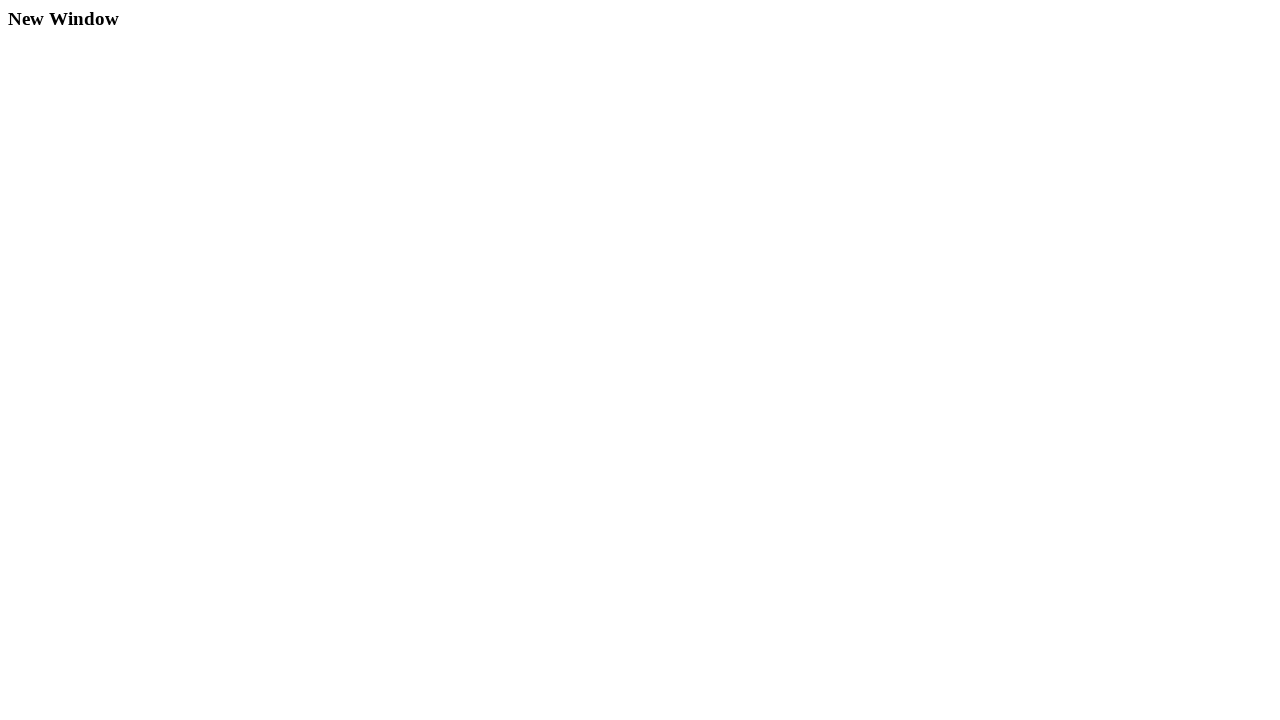

Retrieved original window title to verify it still exists
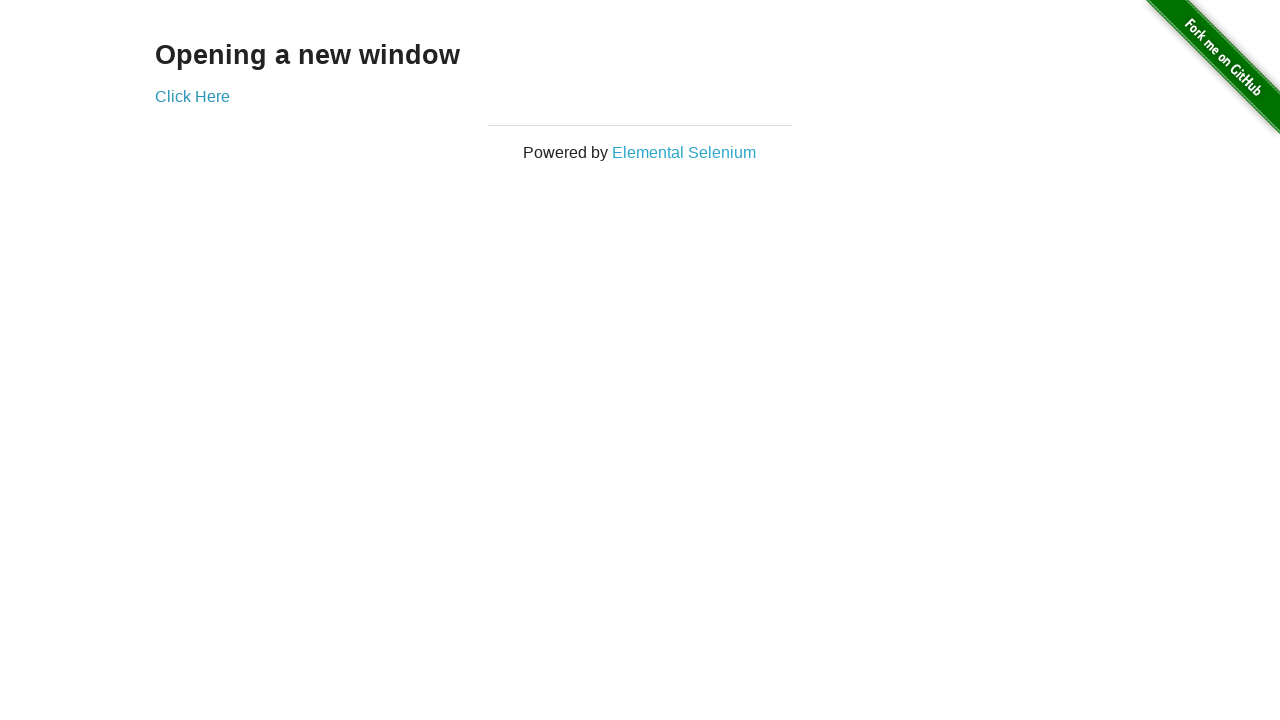

Verified original window title is still 'The Internet'
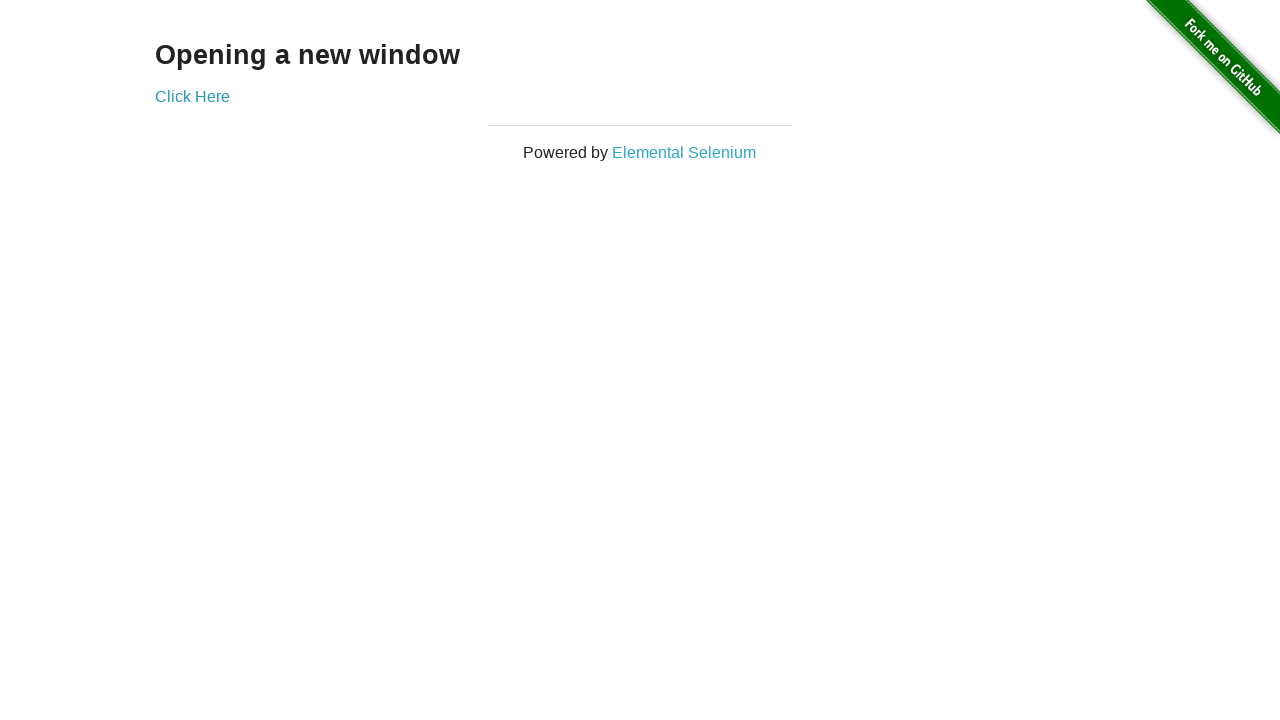

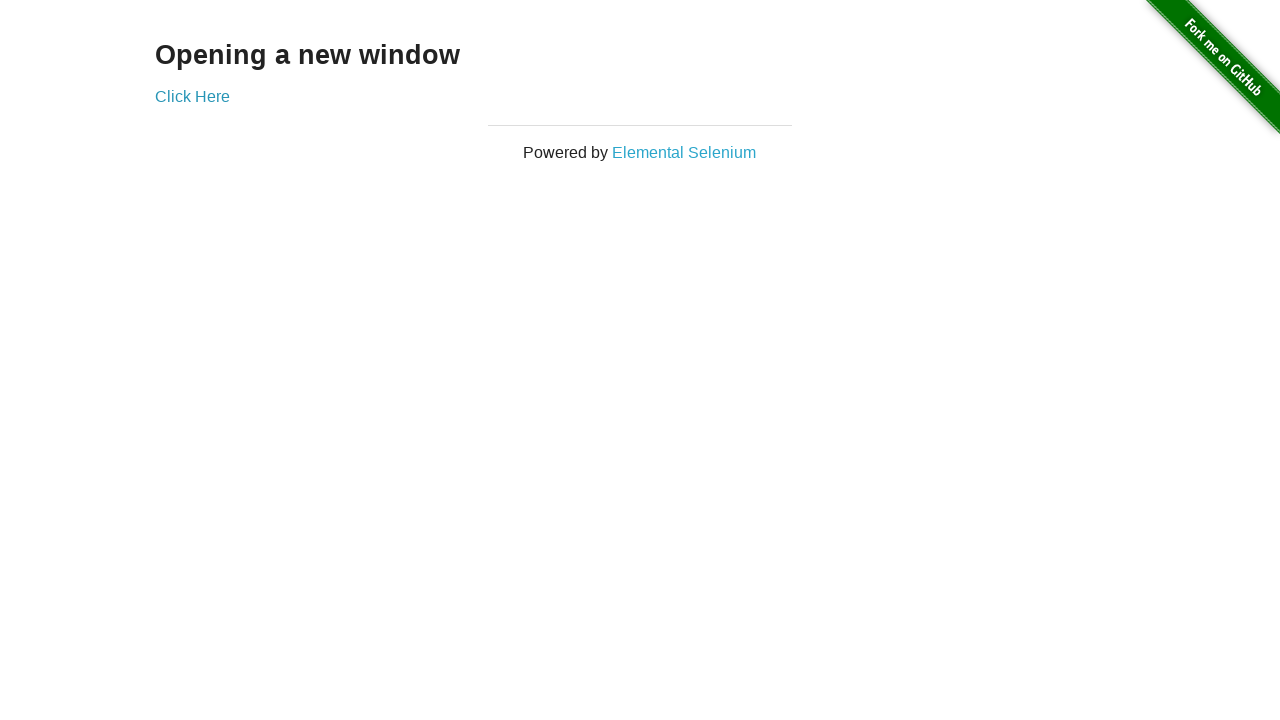